Tests the complete flight booking flow on BlazeDemo including searching for flights, selecting a flight, filling purchase details, and completing the purchase

Starting URL: http://blazedemo.com/

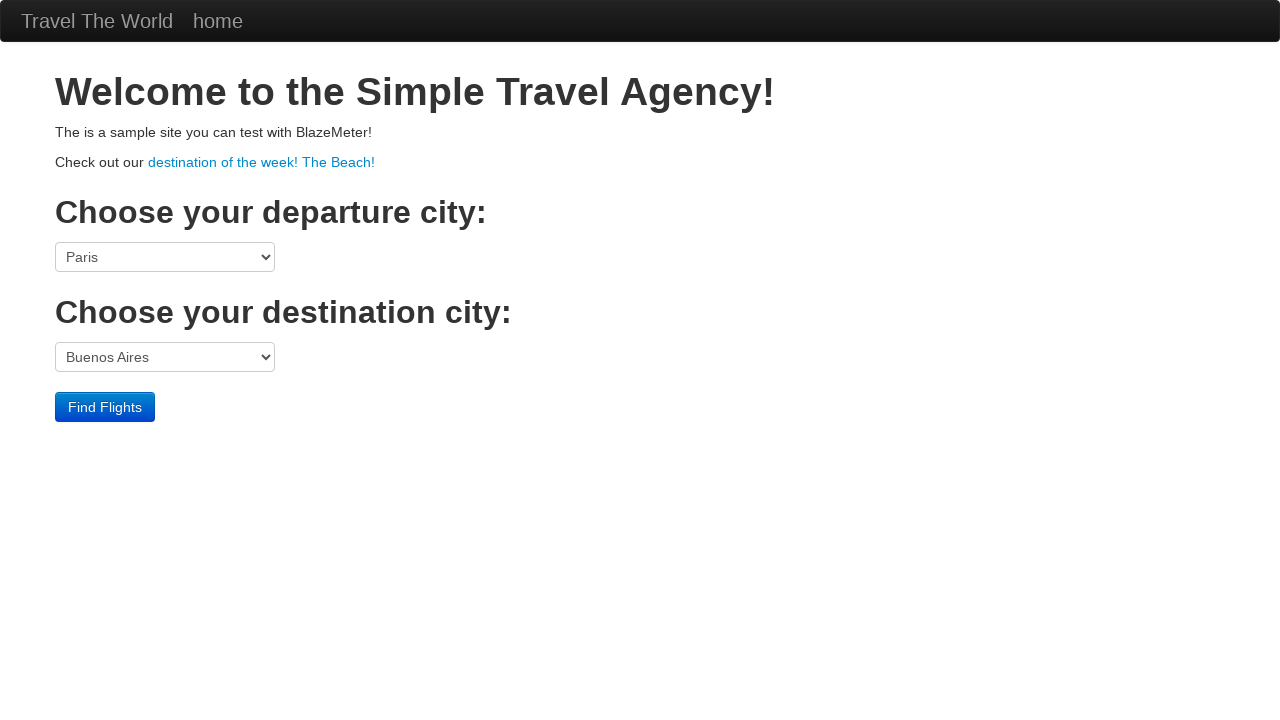

Selected Portland as departure city on select[name='fromPort']
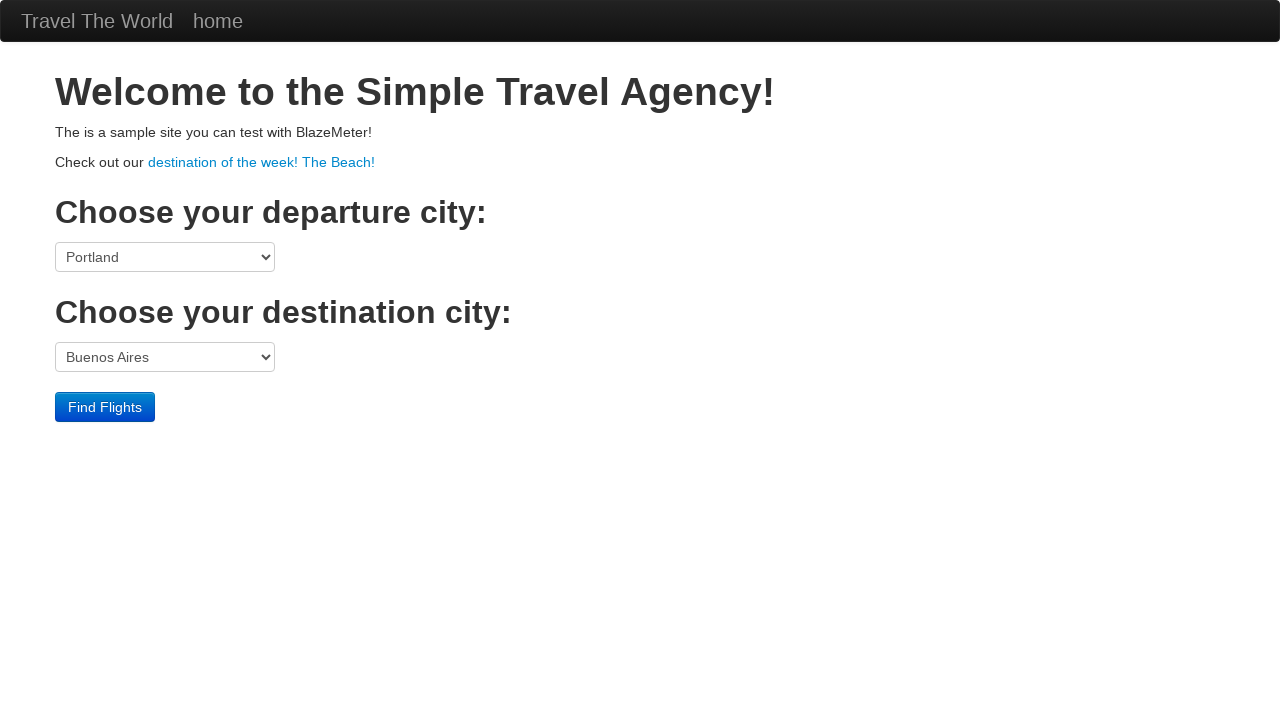

Selected Rome as destination city on select[name='toPort']
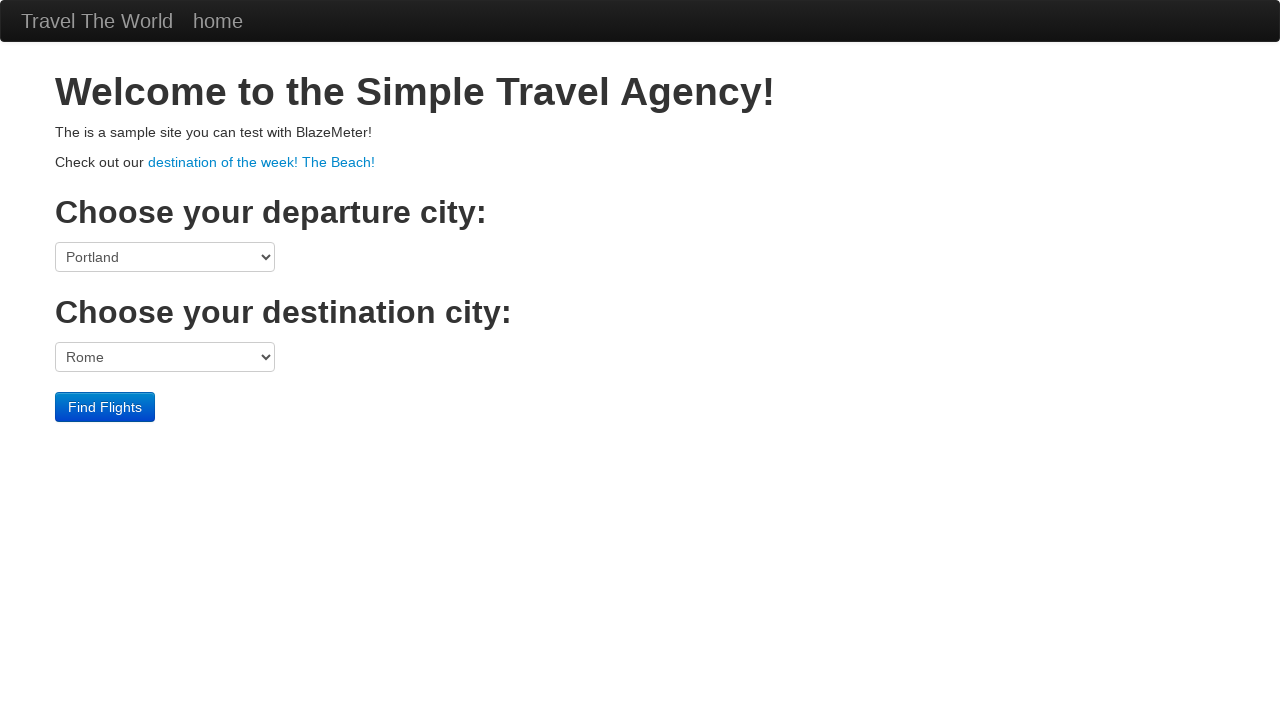

Clicked Find Flights button at (105, 407) on input.btn.btn-primary
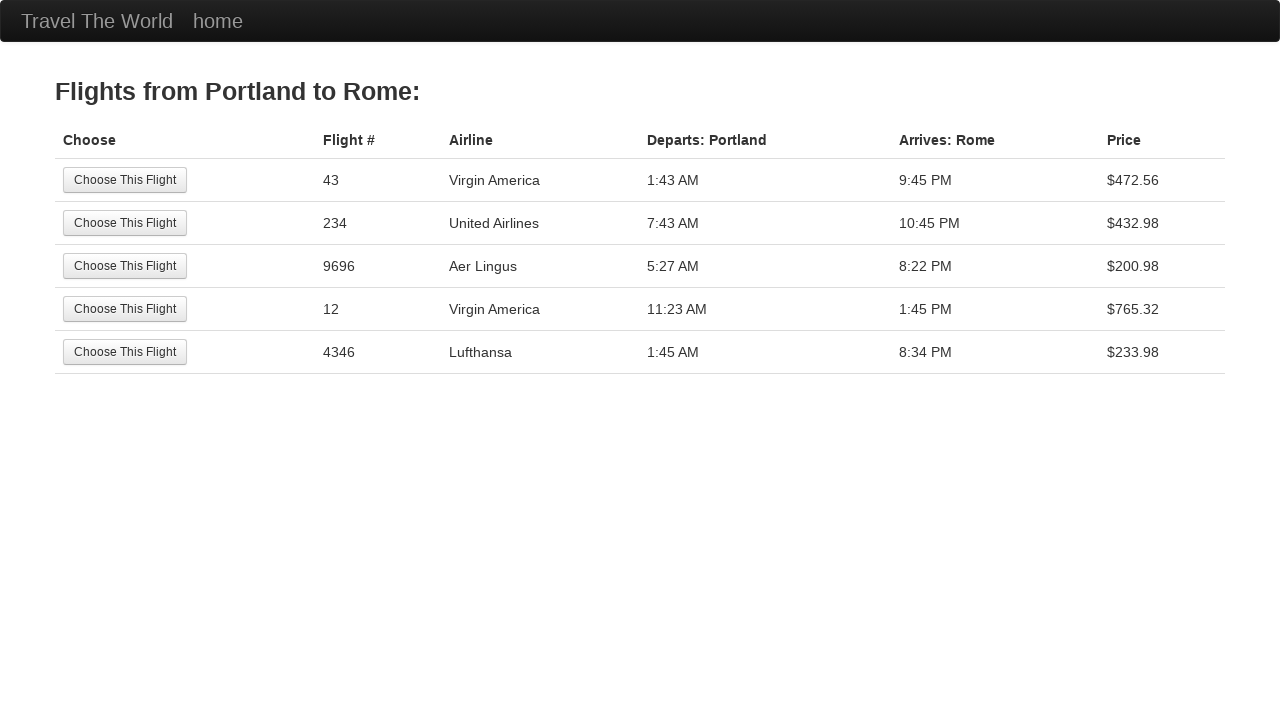

Flight results page loaded
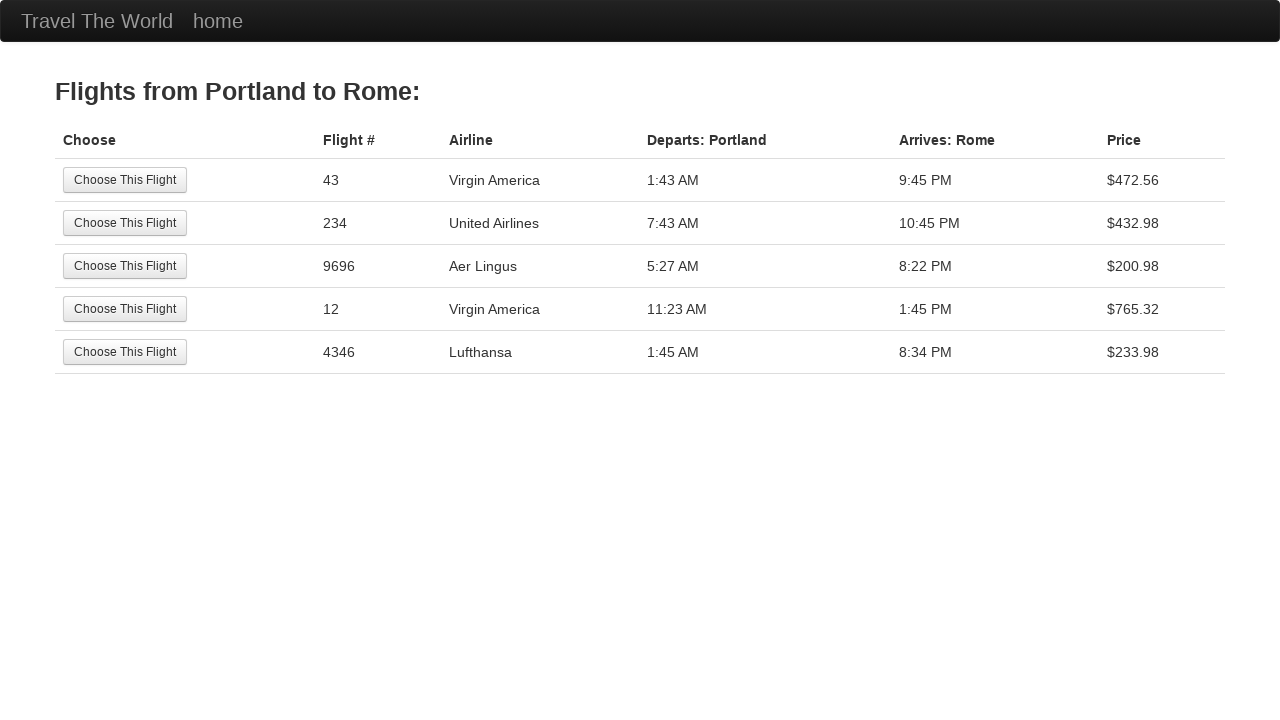

Selected first flight option at (125, 180) on xpath=/html/body/div[2]/table/tbody/tr[1]/td[1]/input
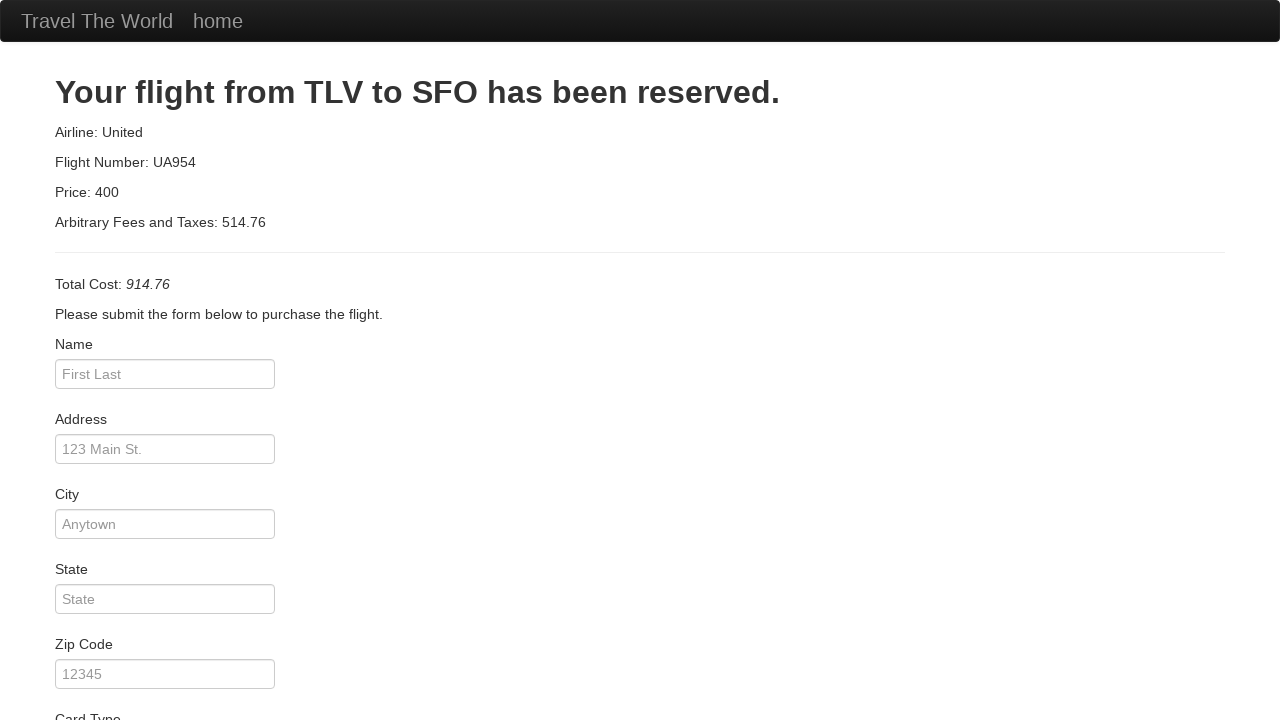

Purchase page loaded with flight reservation confirmation
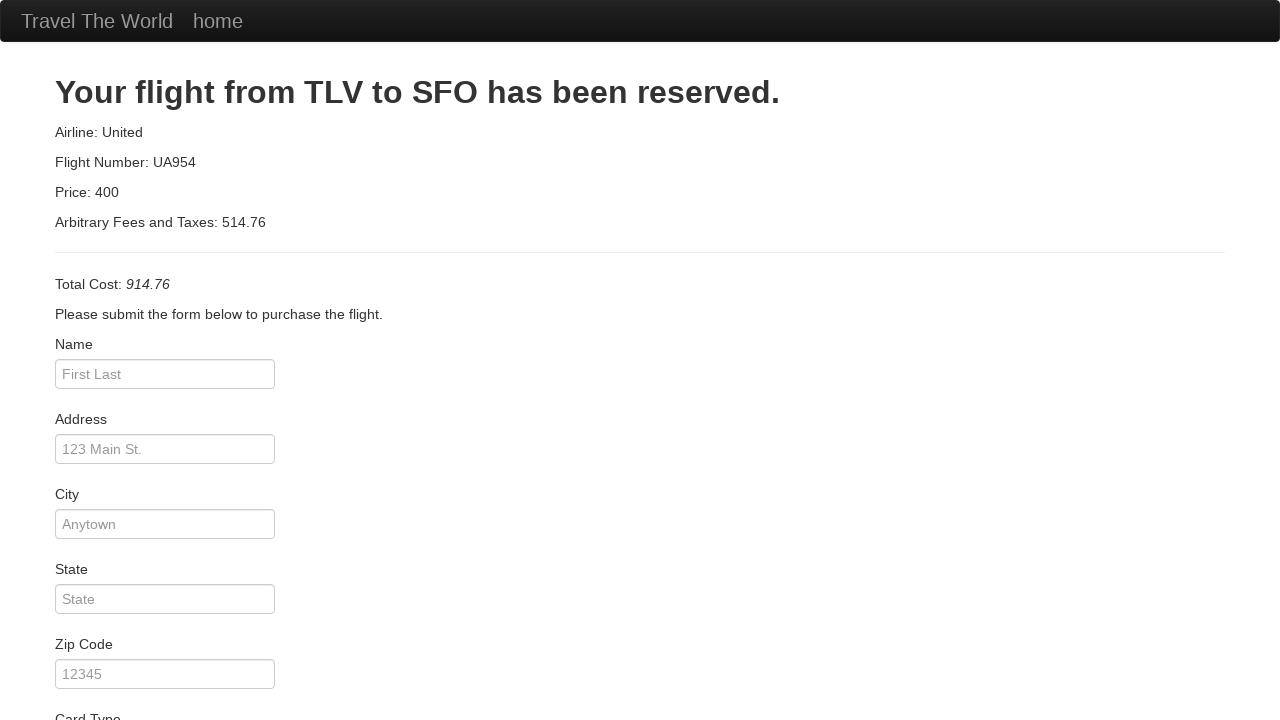

Filled passenger name: John Doe on #inputName
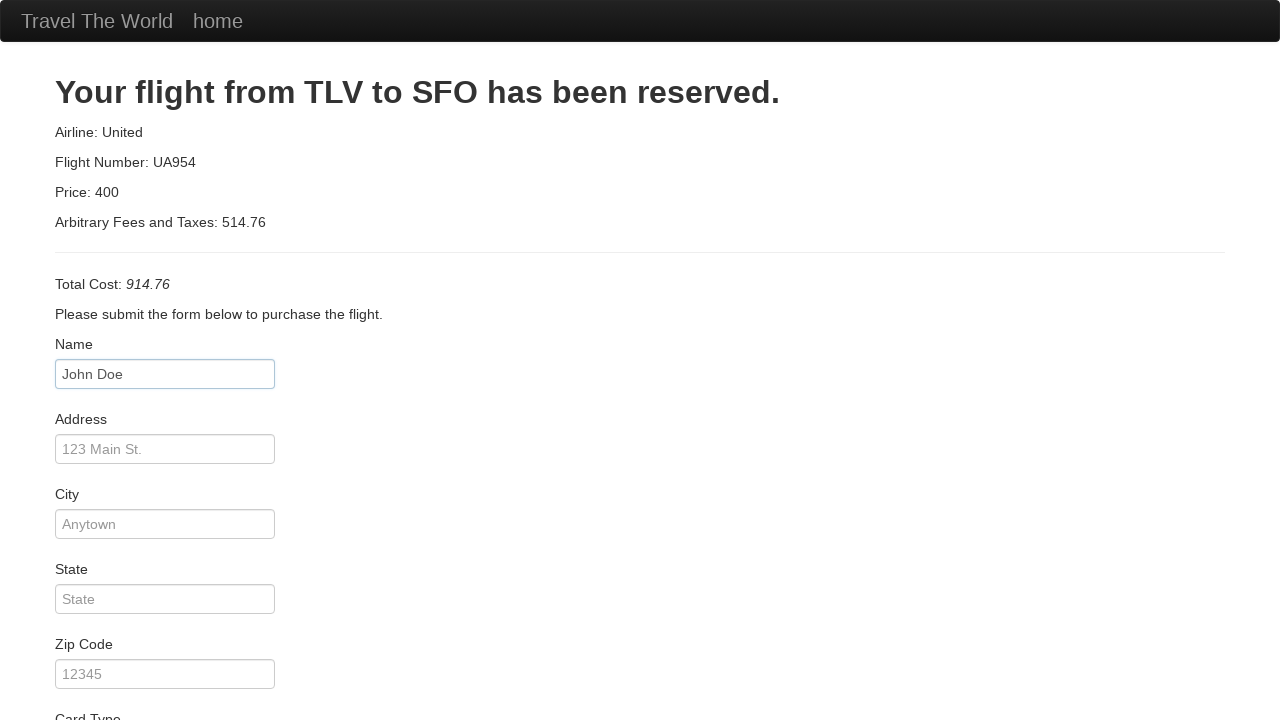

Filled address: 123 Main Street on #address
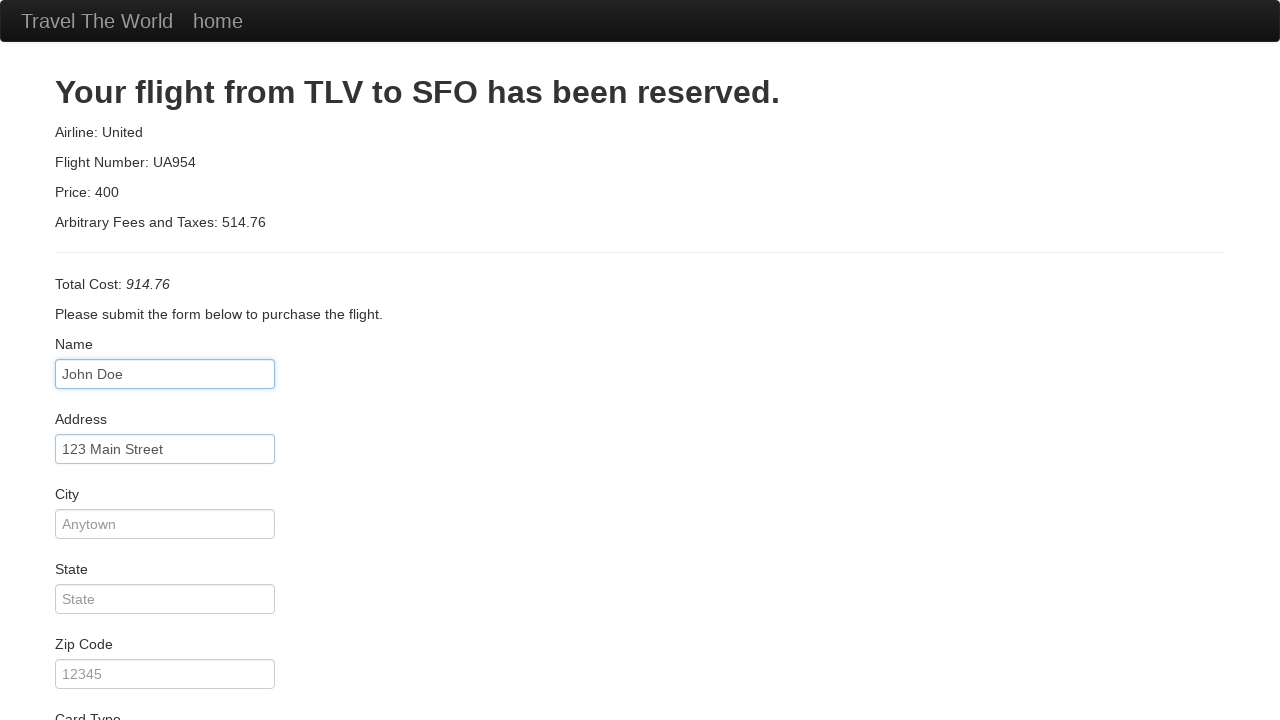

Filled city: Portland on #city
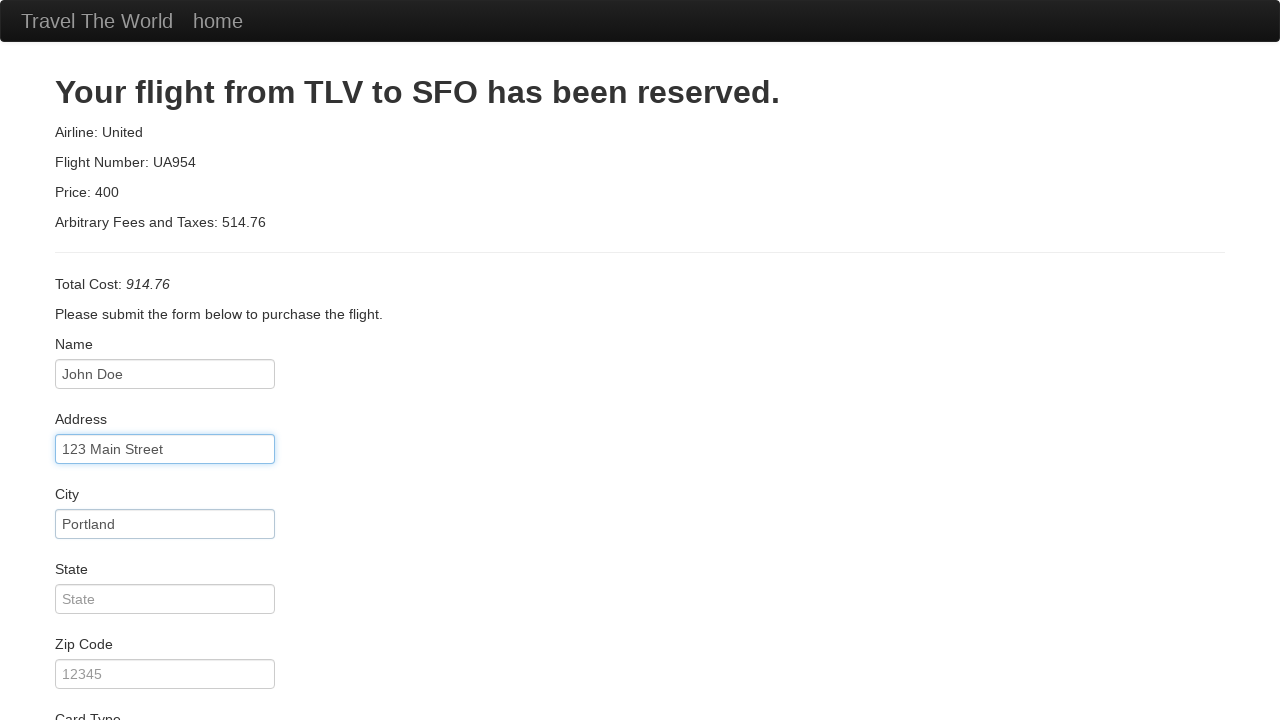

Filled state: Oregon on #state
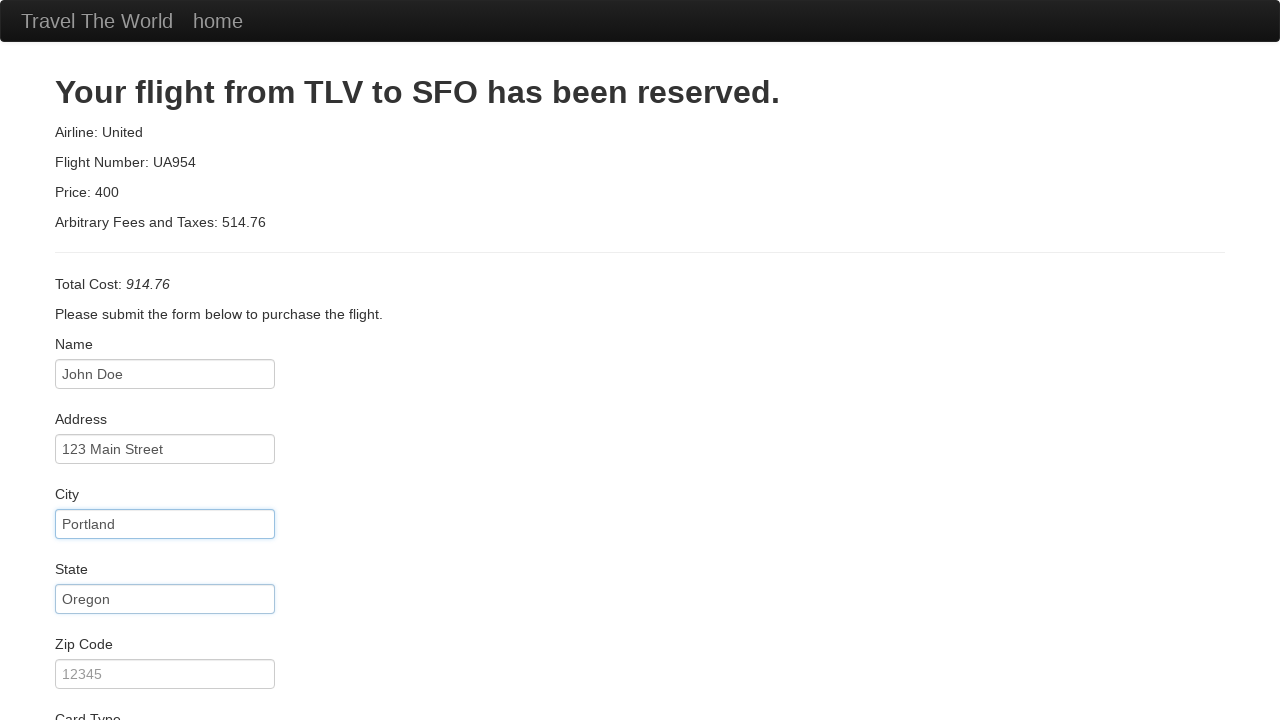

Filled zip code: 97201 on #zipCode
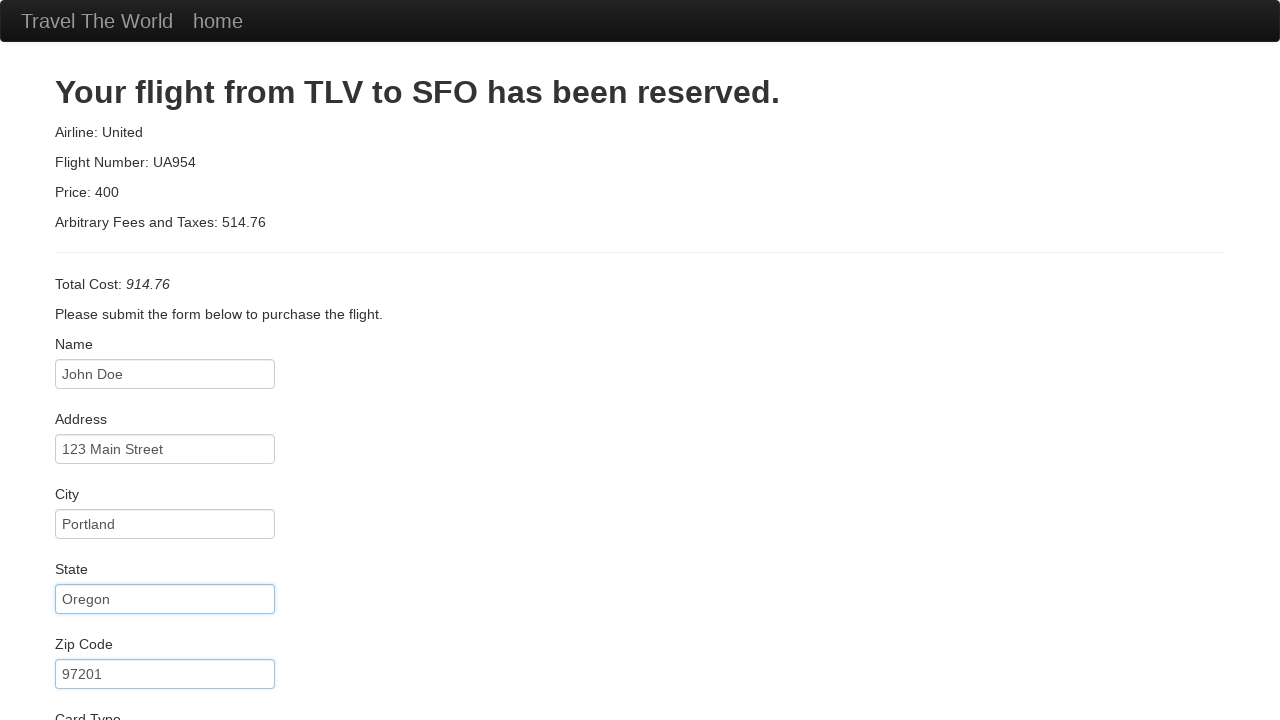

Selected card type: Visa on #cardType
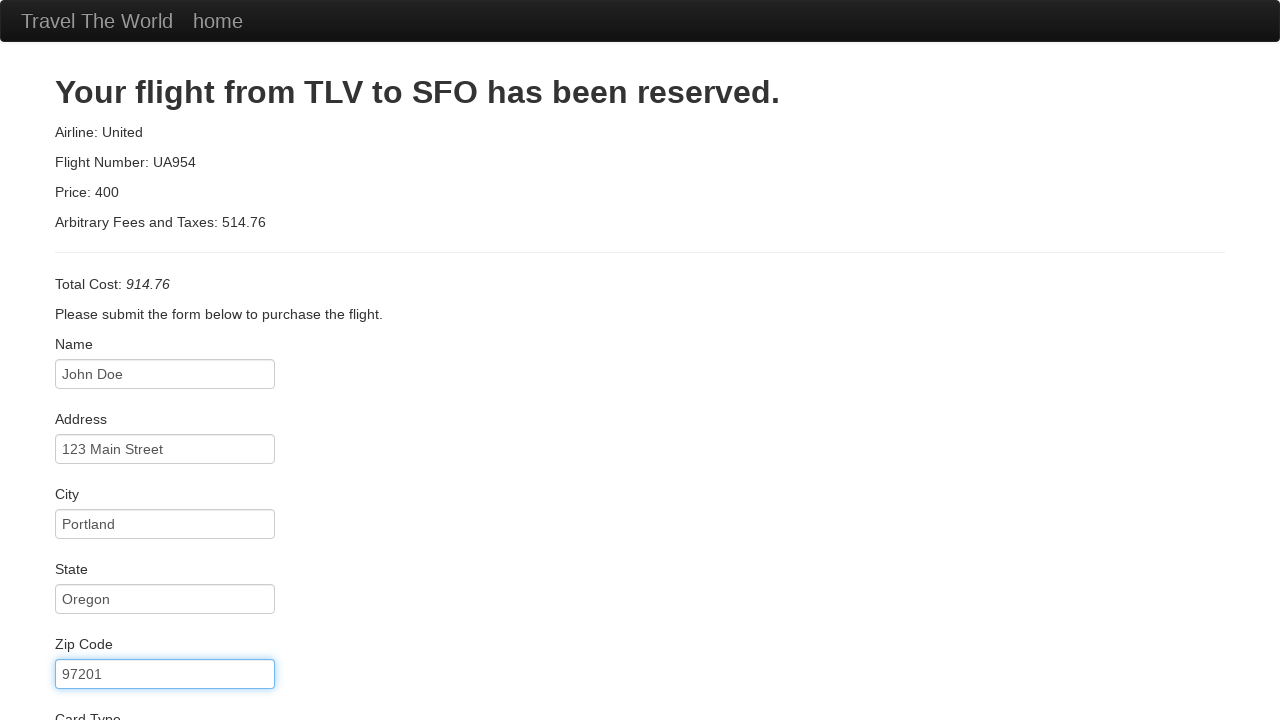

Filled credit card number on #creditCardNumber
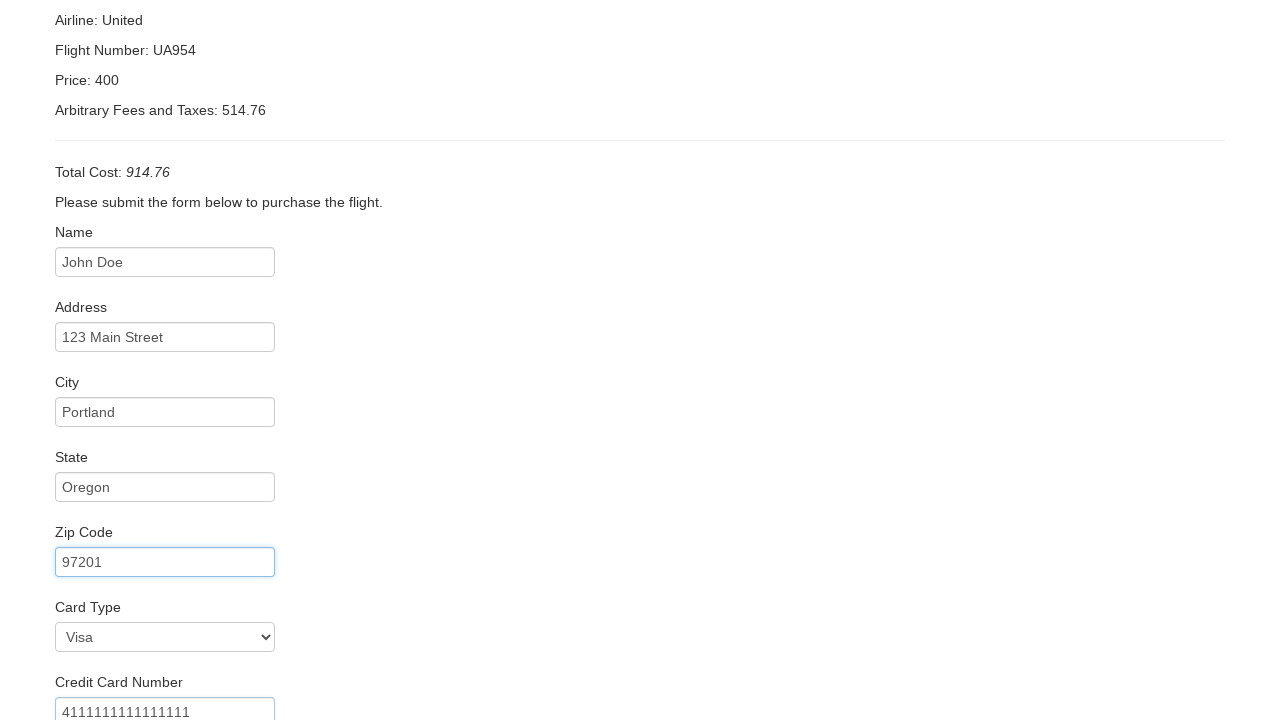

Filled credit card expiration month: 12 on #creditCardMonth
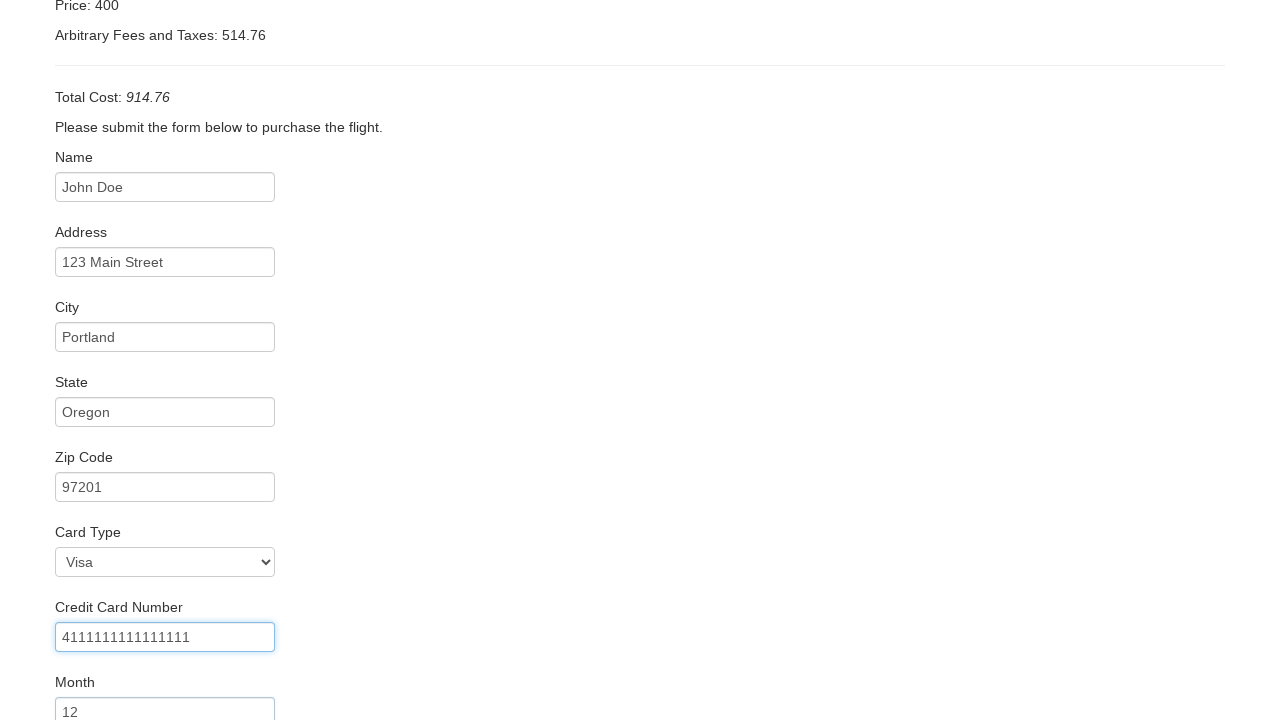

Filled credit card expiration year: 2025 on #creditCardYear
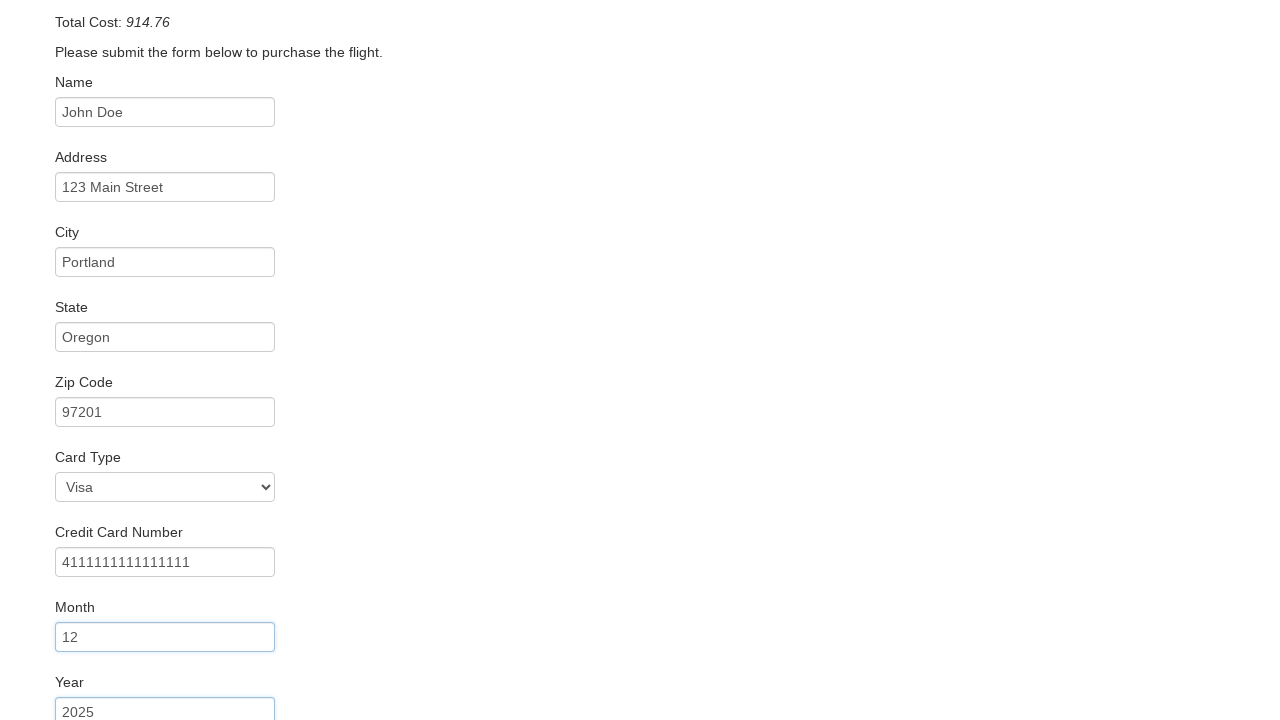

Filled name on card: John Doe on #nameOnCard
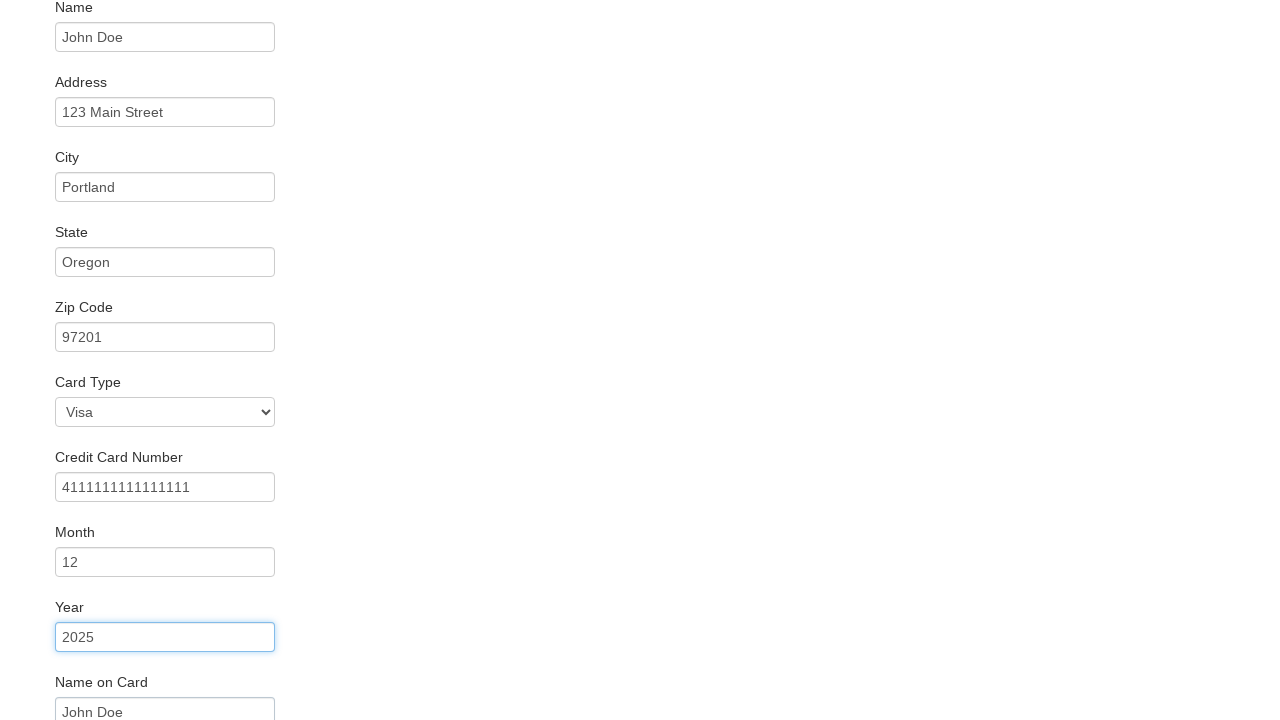

Checked Remember Me checkbox at (62, 656) on #rememberMe
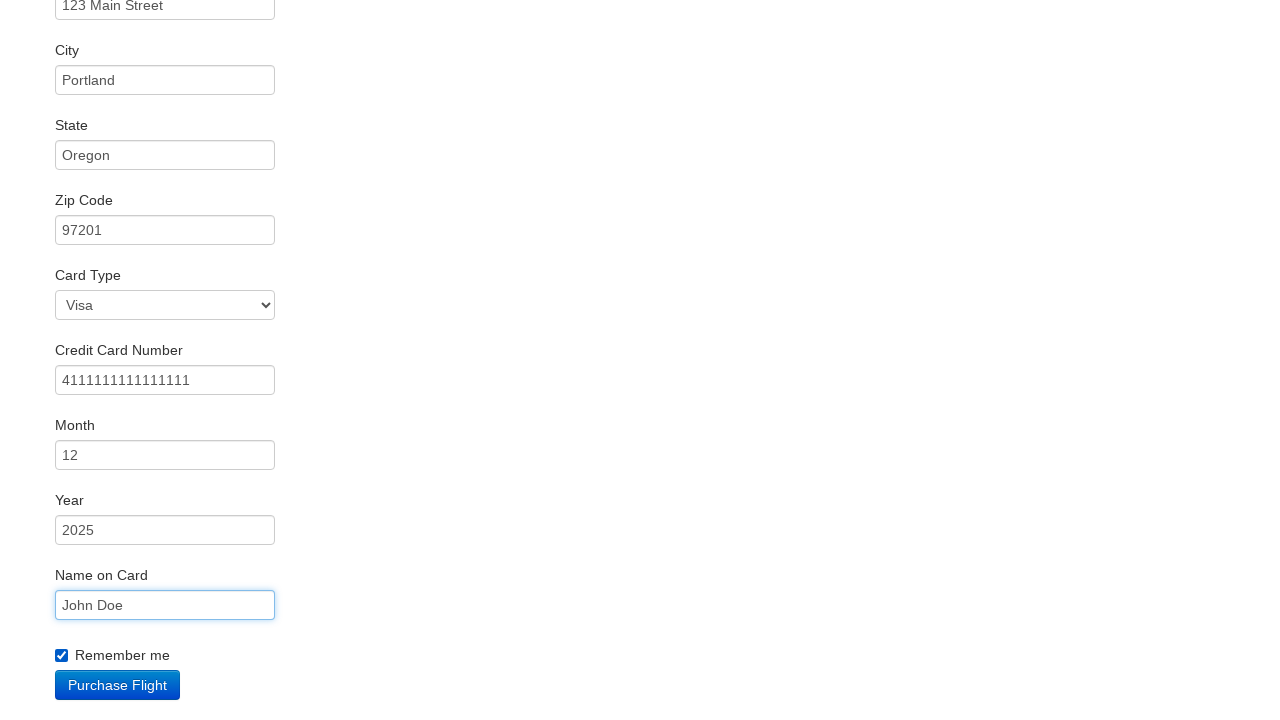

Clicked Purchase Flight button at (118, 685) on xpath=/html/body/div[2]/form/div[11]/div/input
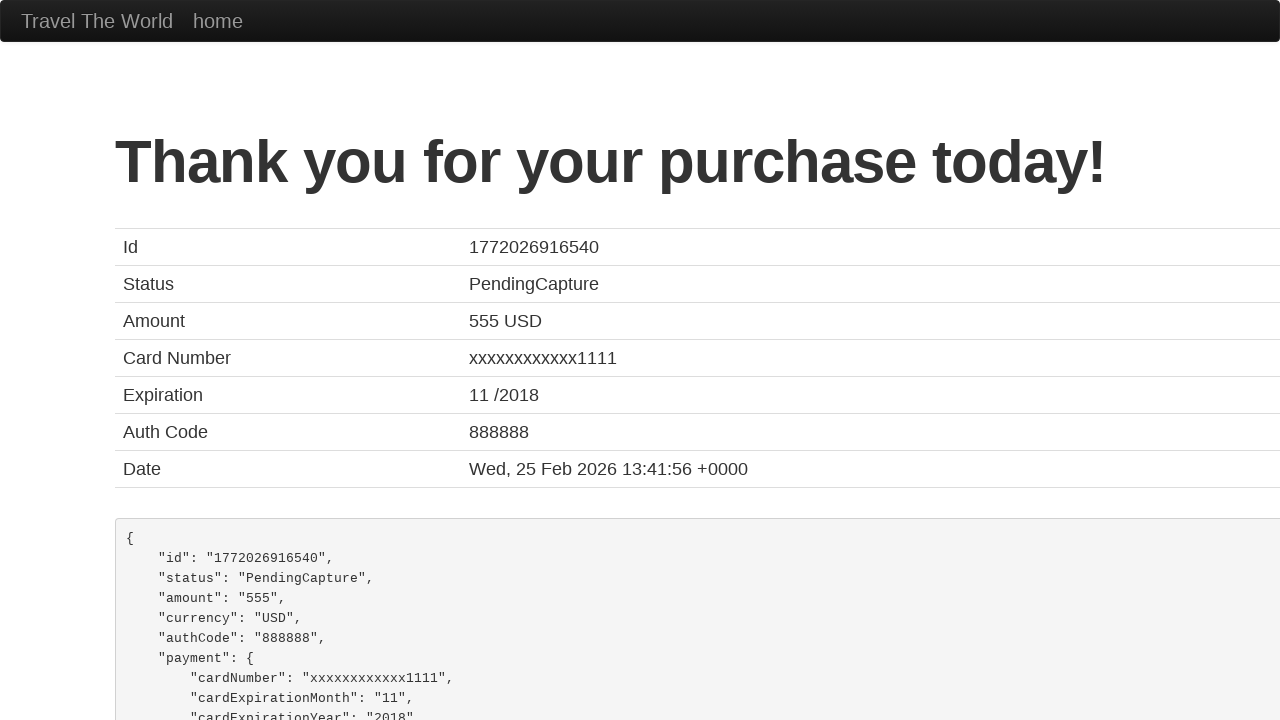

Purchase confirmed - thank you page displayed
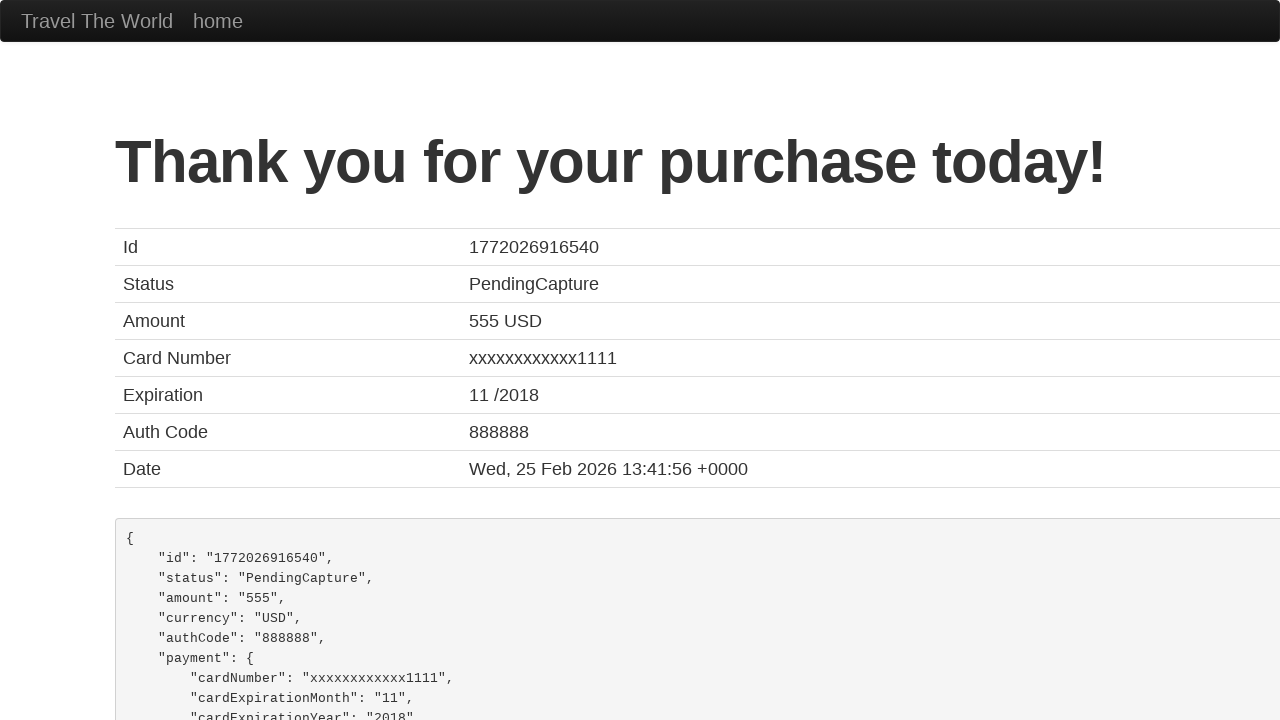

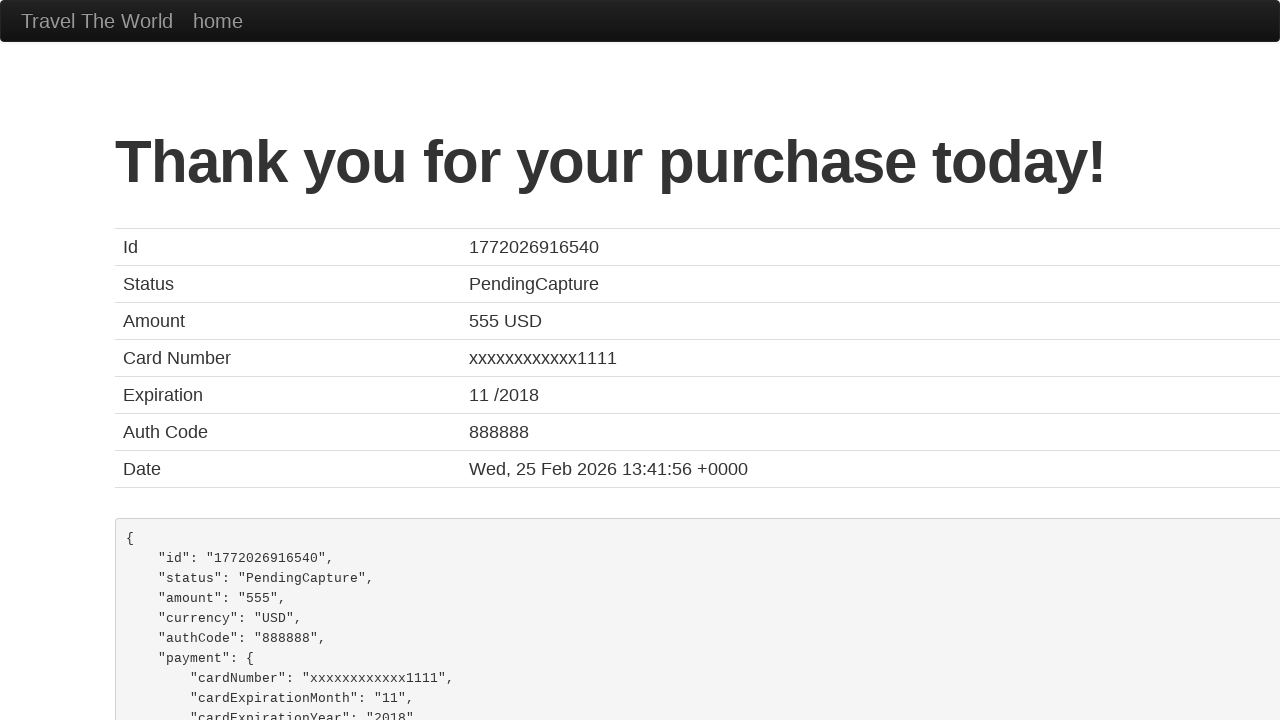